Tests JavaScript confirm popup by clicking the confirm button and dismissing (canceling) the dialog

Starting URL: https://the-internet.herokuapp.com/javascript_alerts

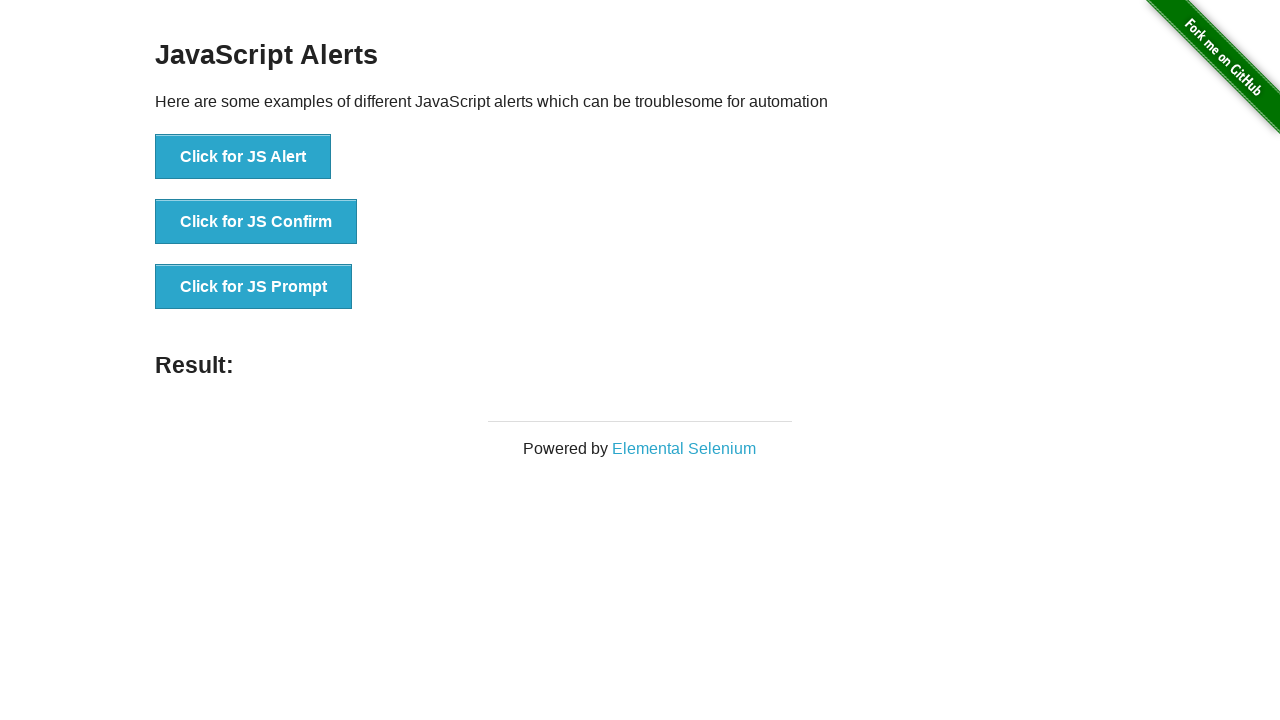

Set up dialog handler to dismiss (cancel) the confirm dialog
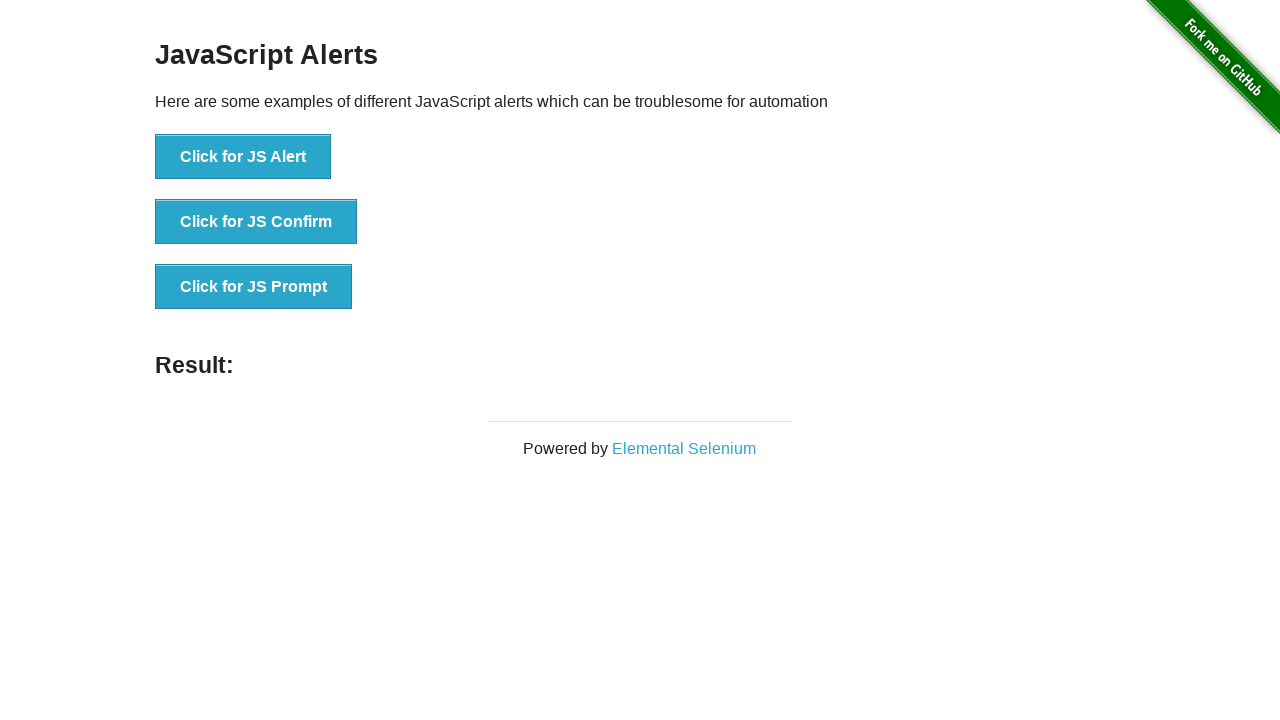

Clicked the JS Confirm button at (256, 222) on xpath=//button[text()='Click for JS Confirm']
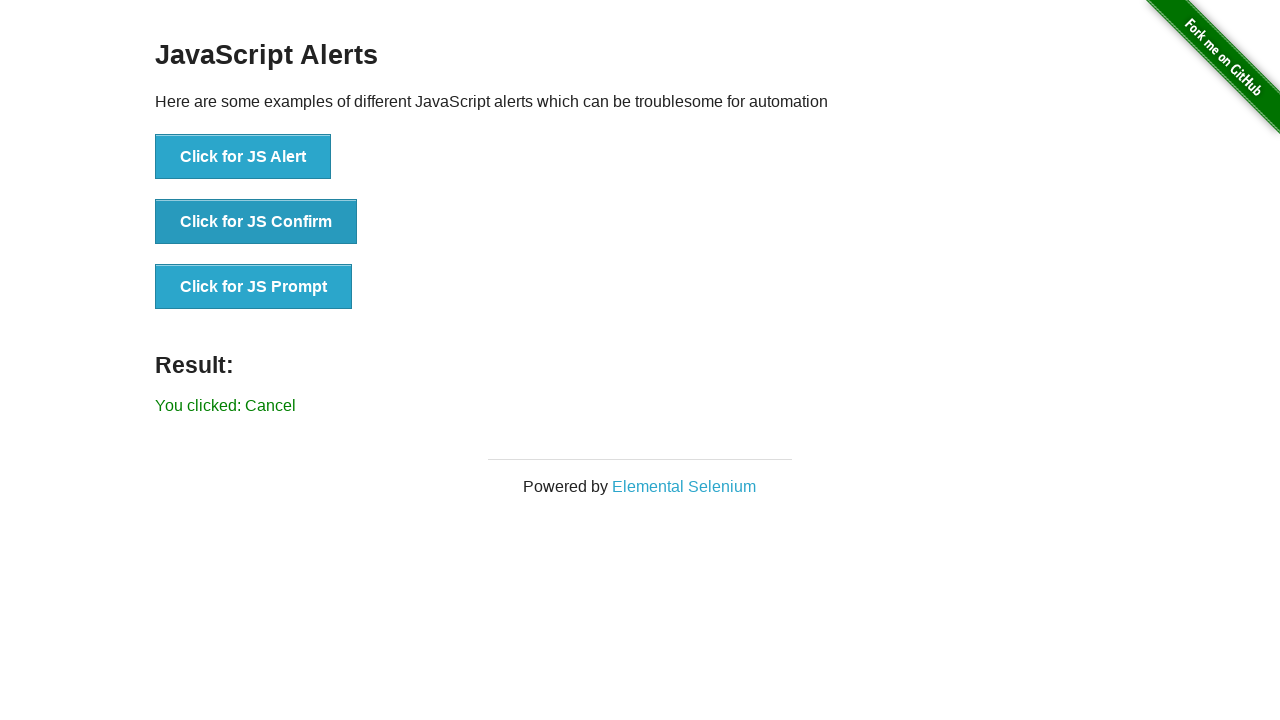

Confirmed dialog result appeared after dismissing the confirm popup
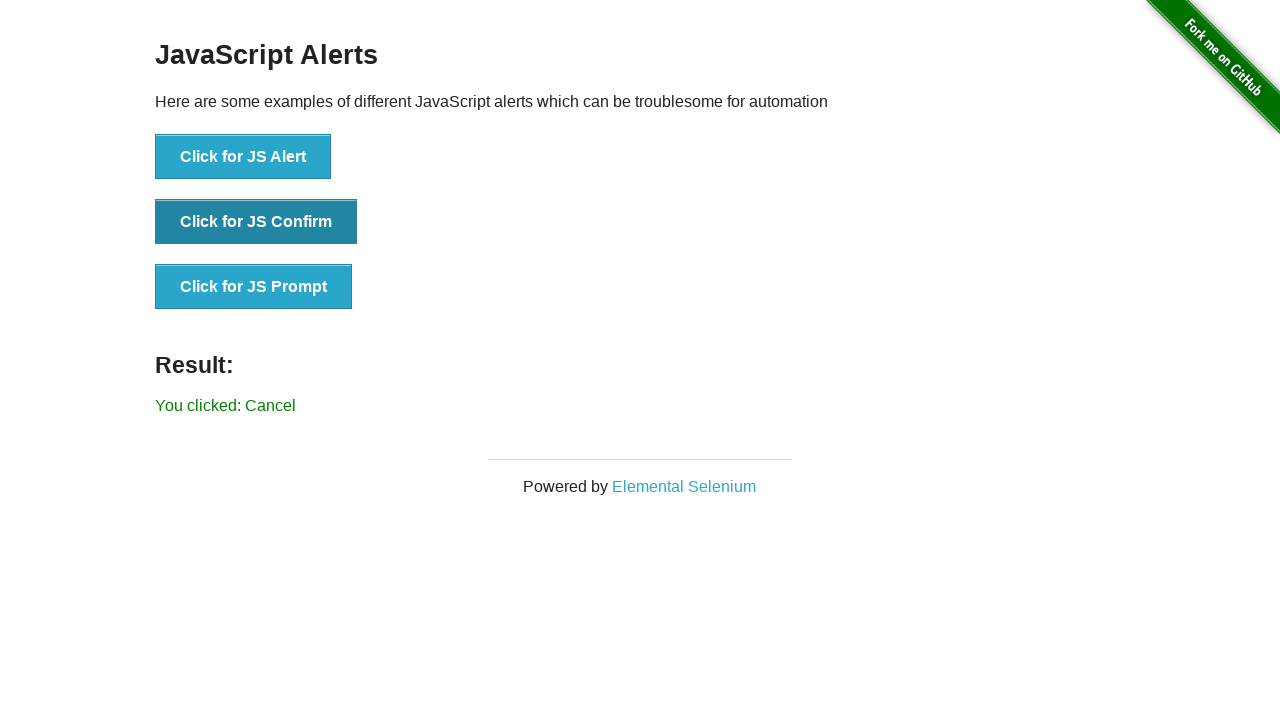

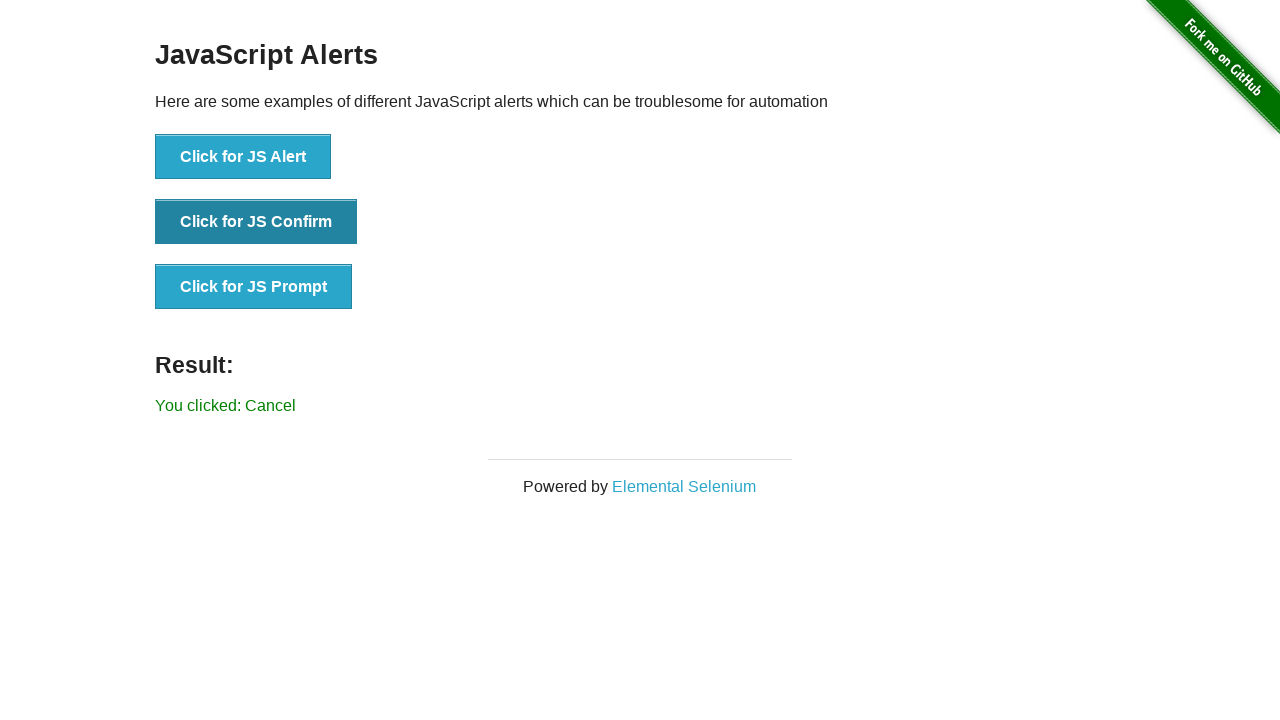